Navigates to a blog post page and verifies that the date header element is present and contains text.

Starting URL: http://only-testing-blog.blogspot.in/2013/11/new-test.html

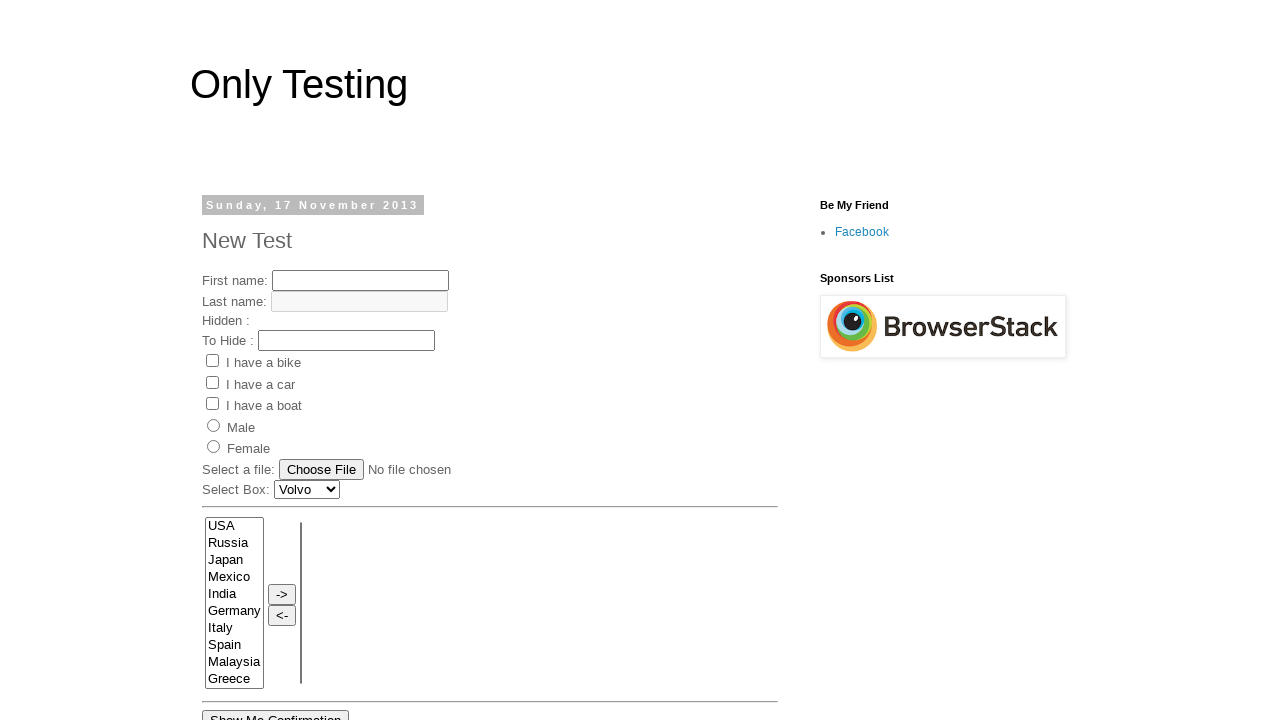

Navigated to blog post page
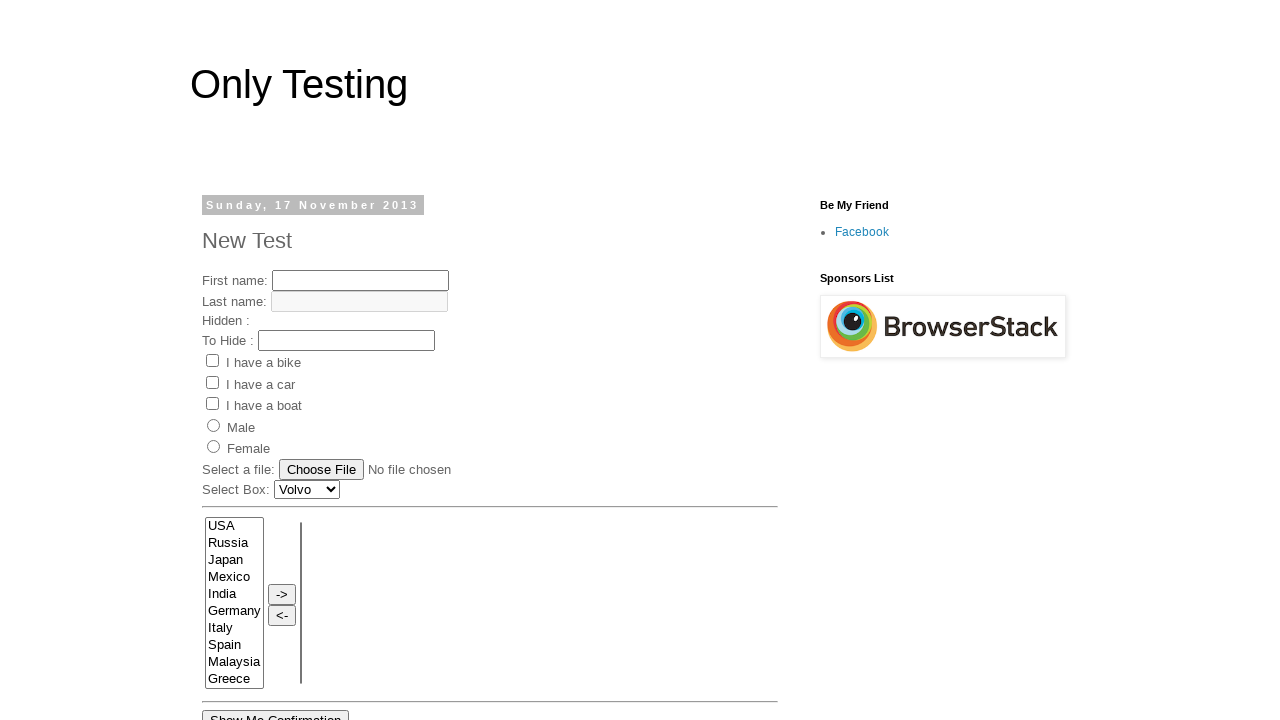

Date header element became visible
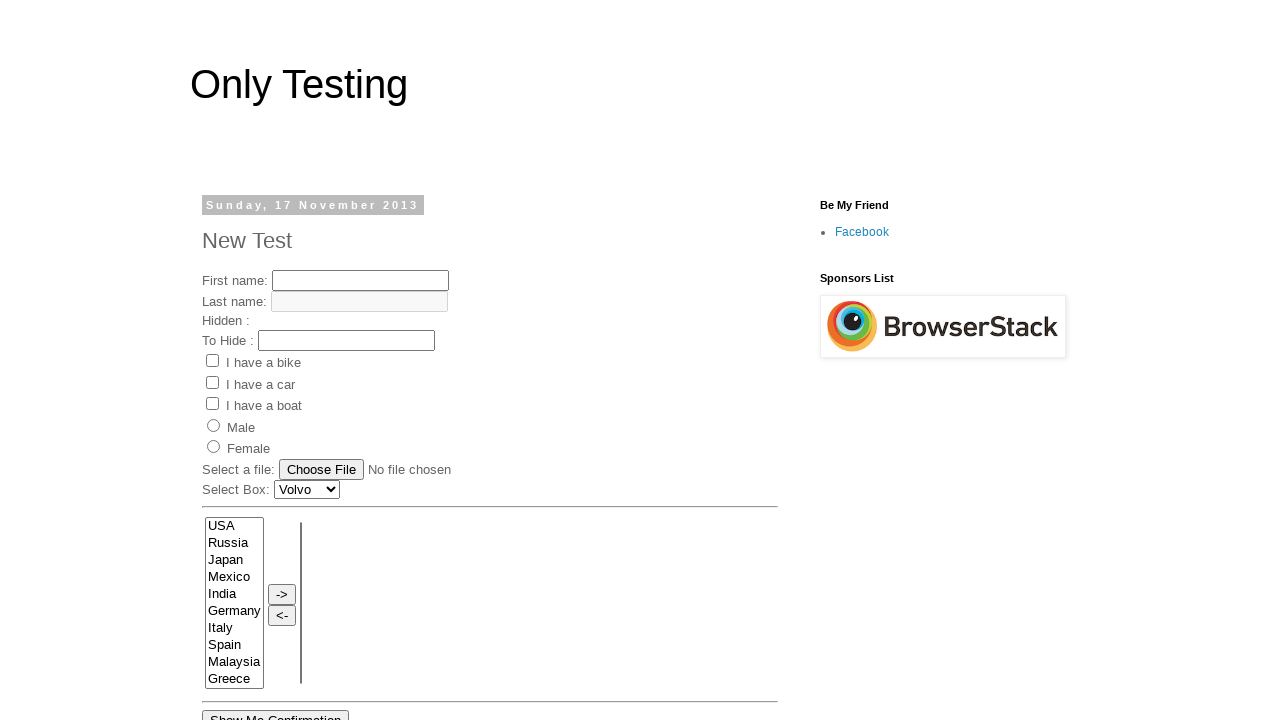

Retrieved text content from date header element
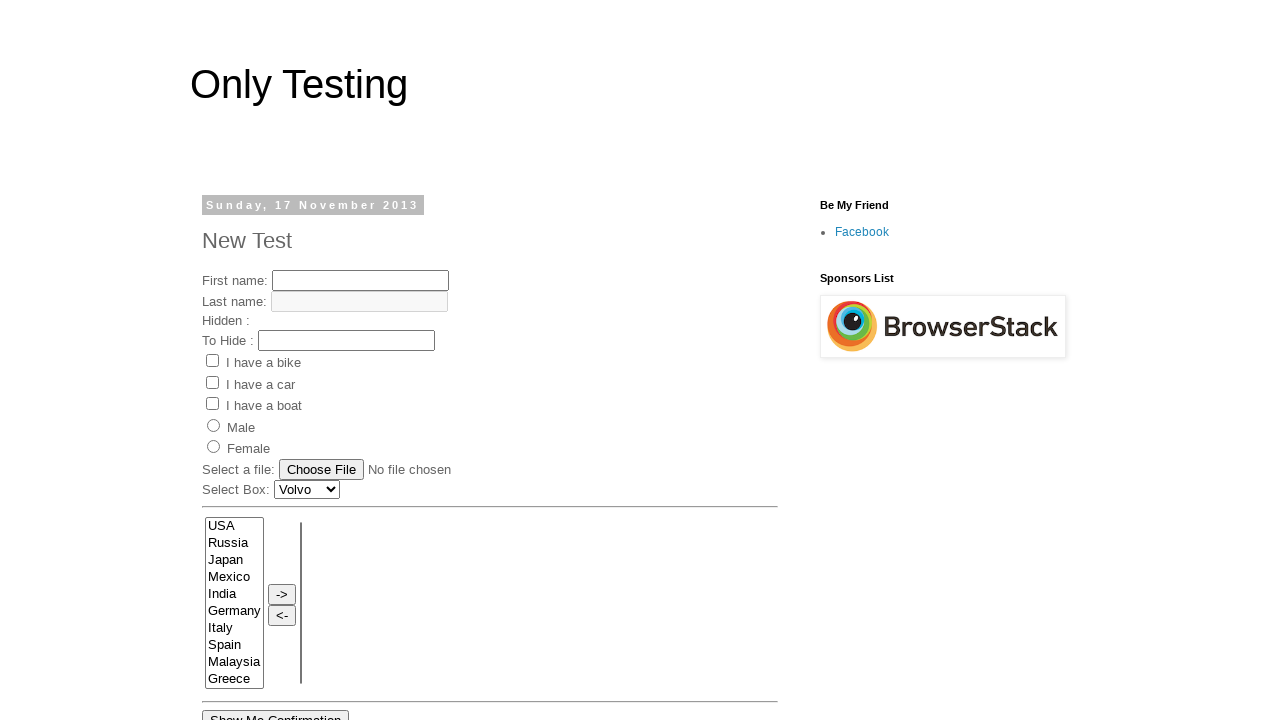

Verified that date header contains non-empty text
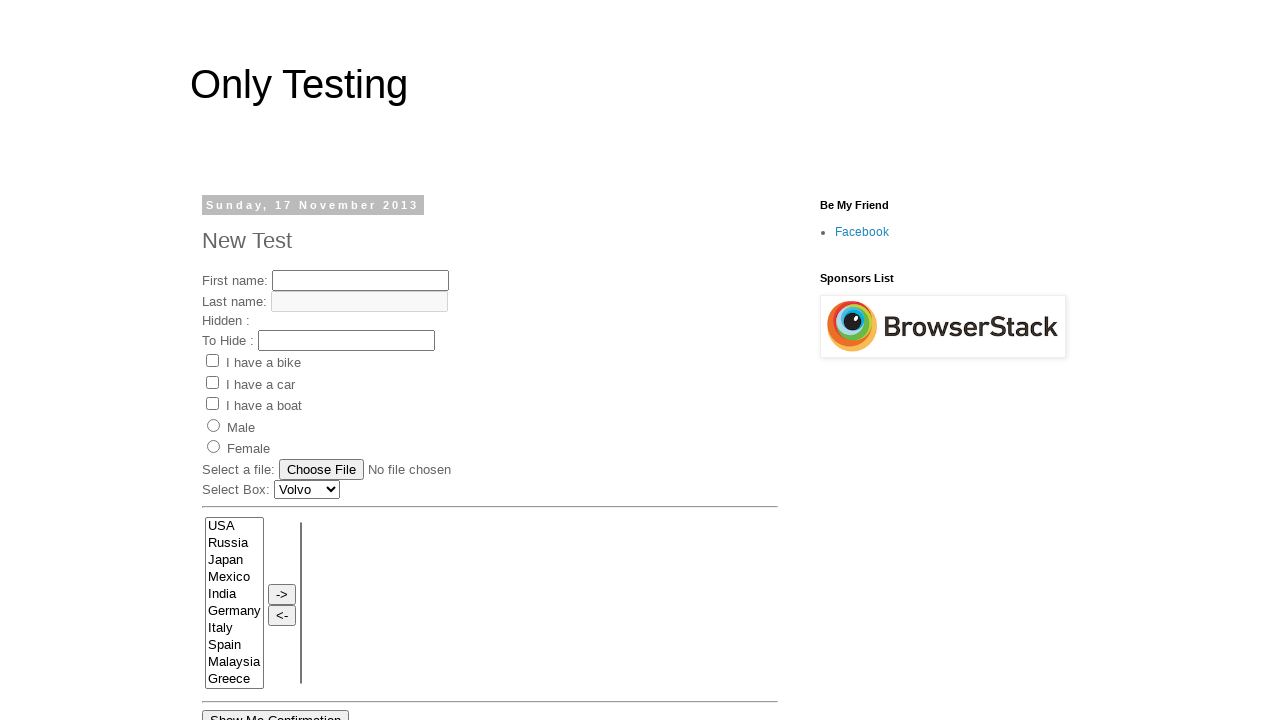

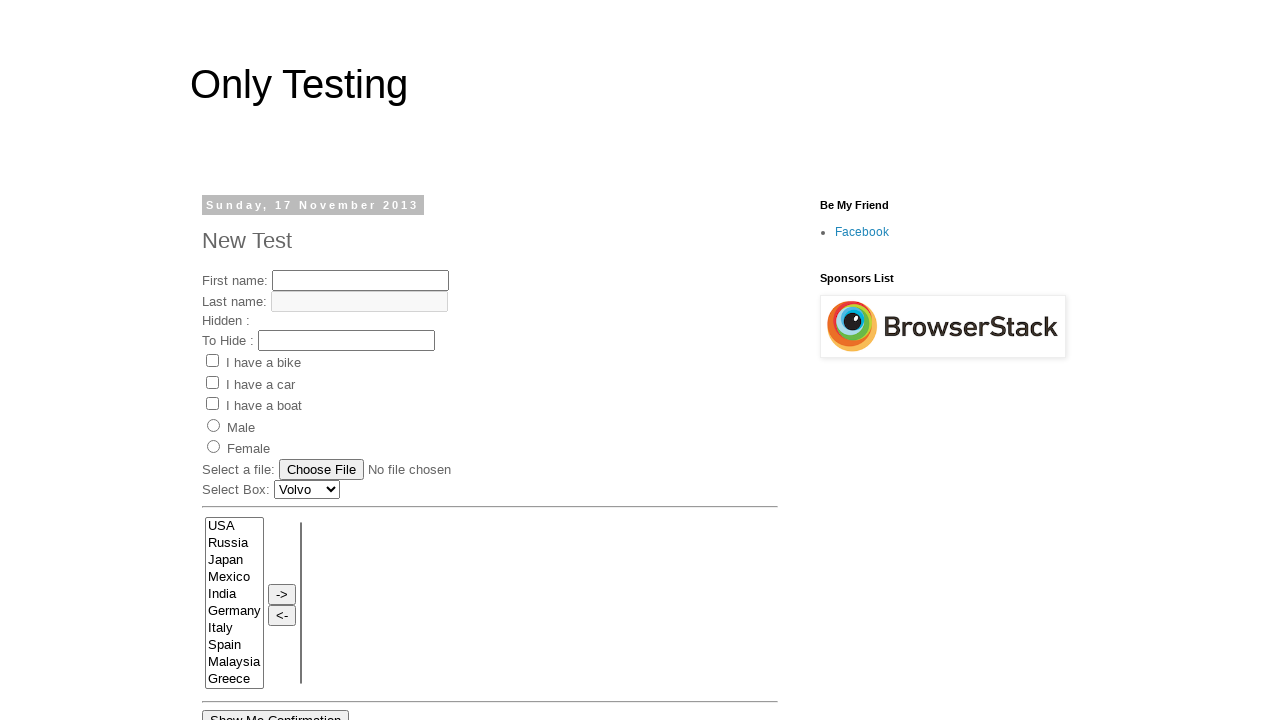